Types "Hello world!" into a text field and verifies the input value

Starting URL: https://antoniotrindade.com.br/treinoautomacao/elementsweb.html

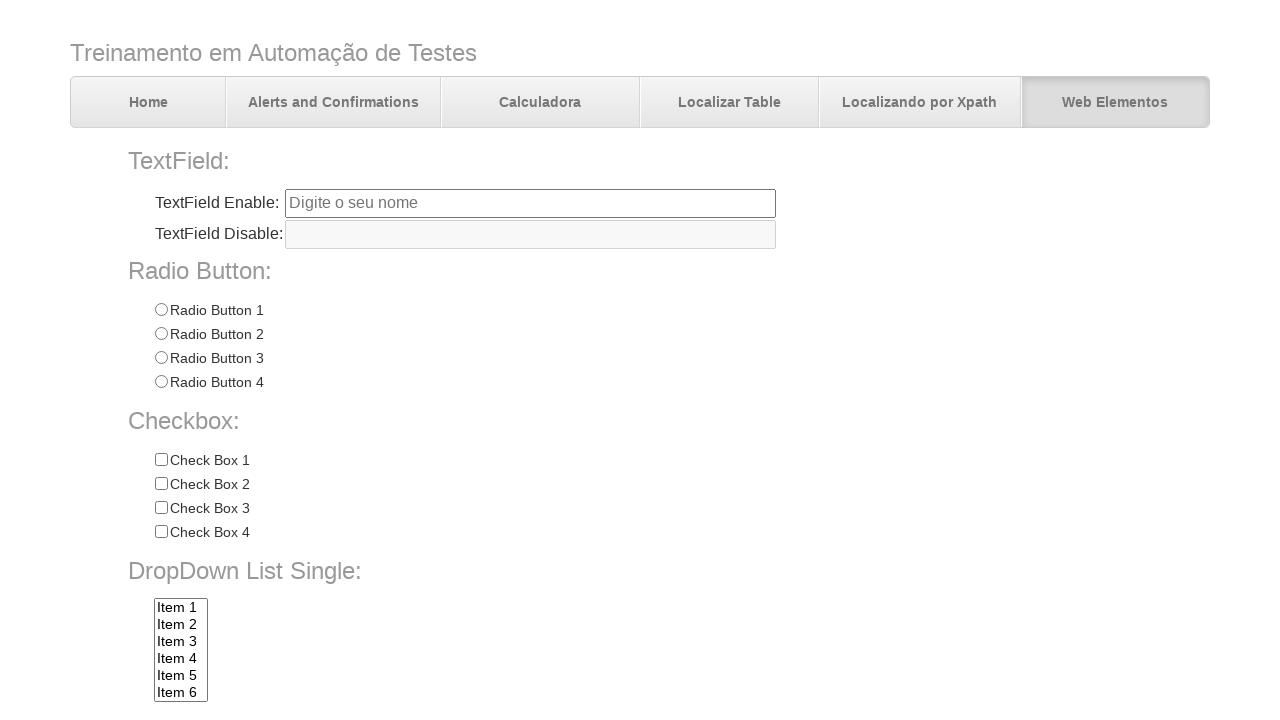

Navigated to test page
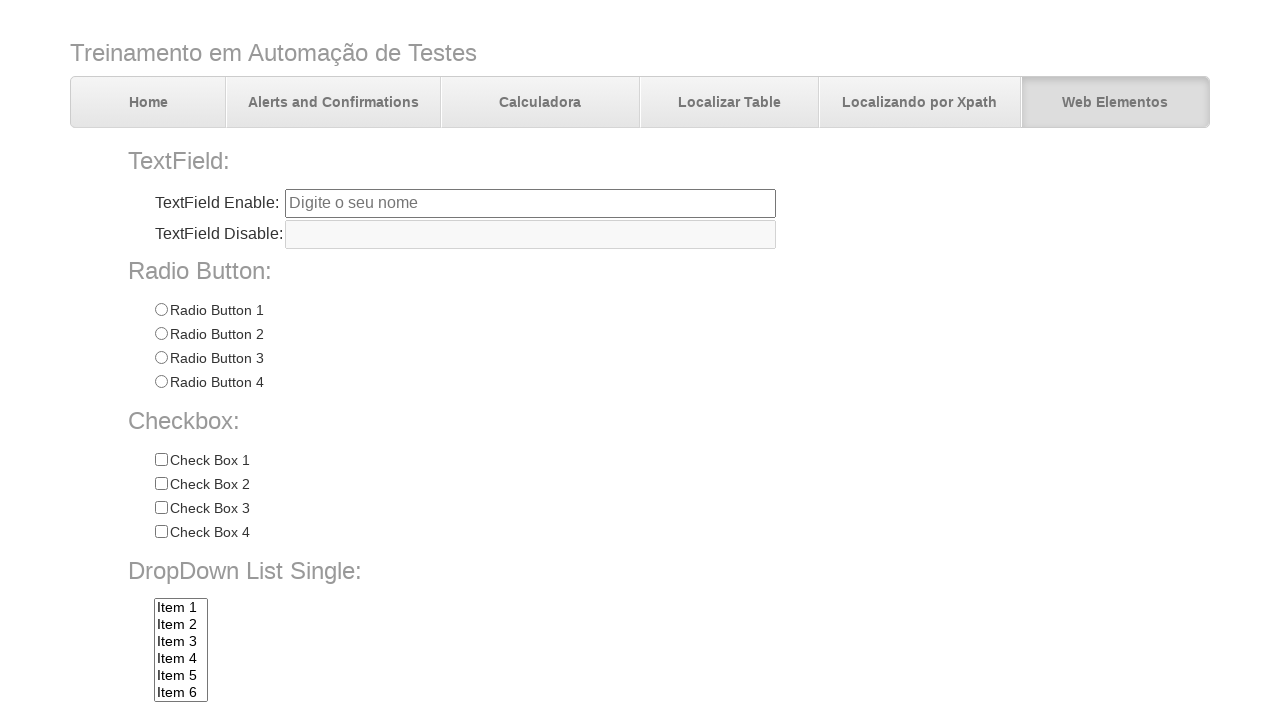

Filled text field with 'Hello world!' on input[name='txtbox1']
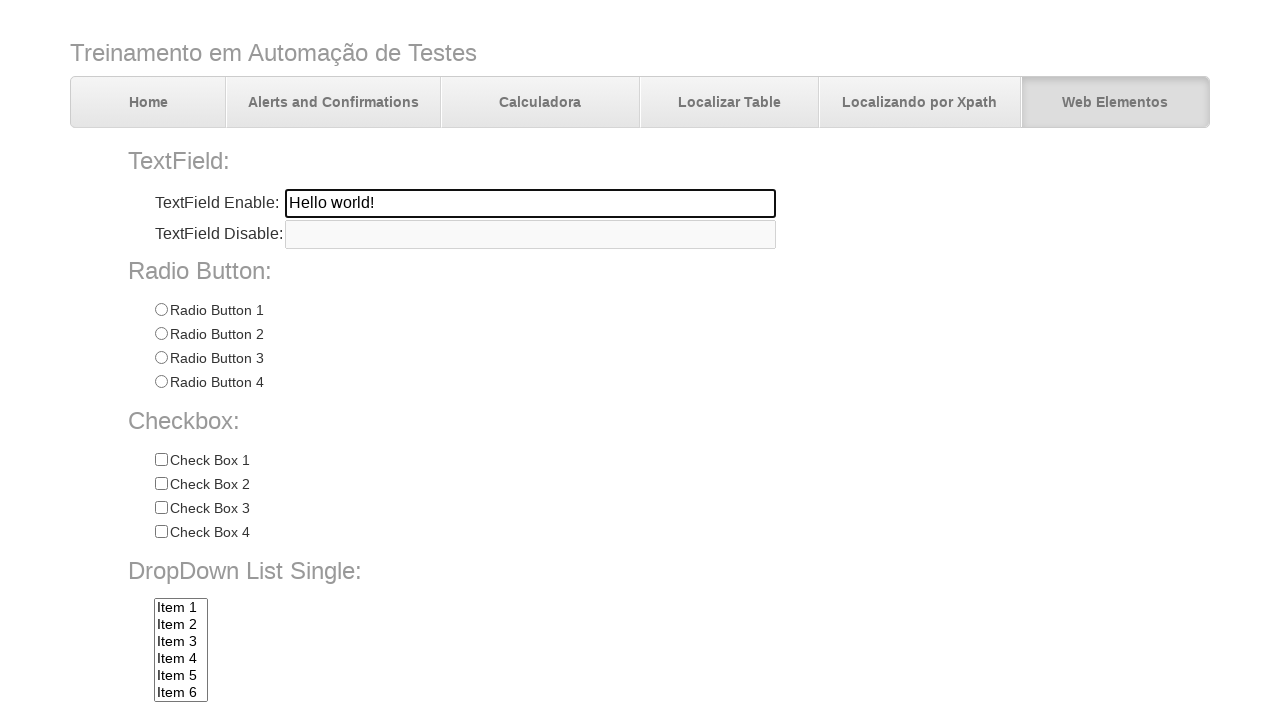

Located text field element
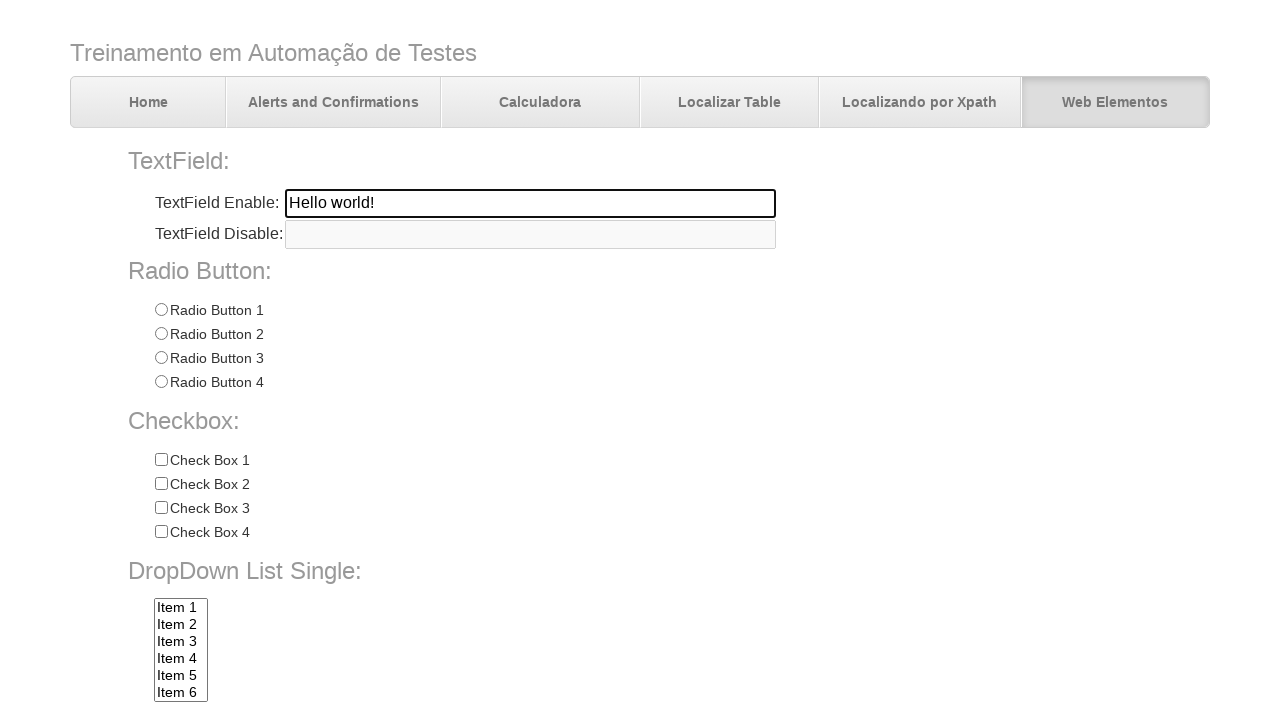

Verified text field contains 'Hello world!' as expected
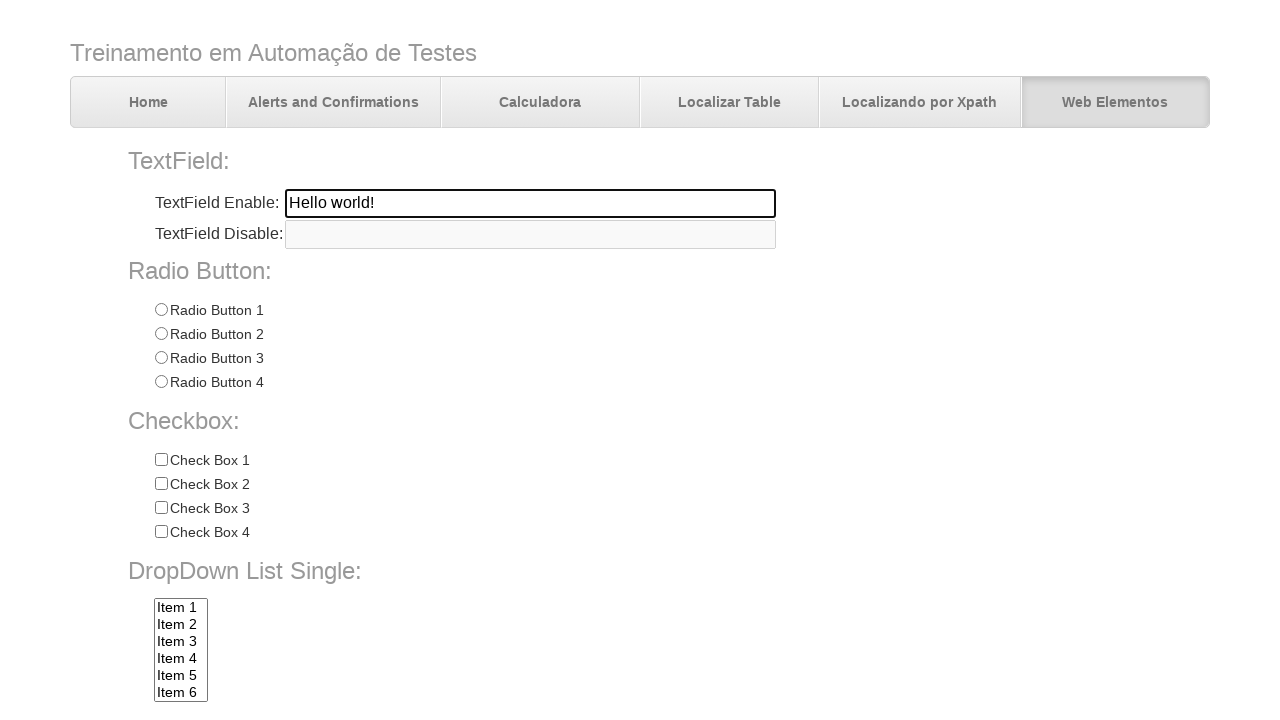

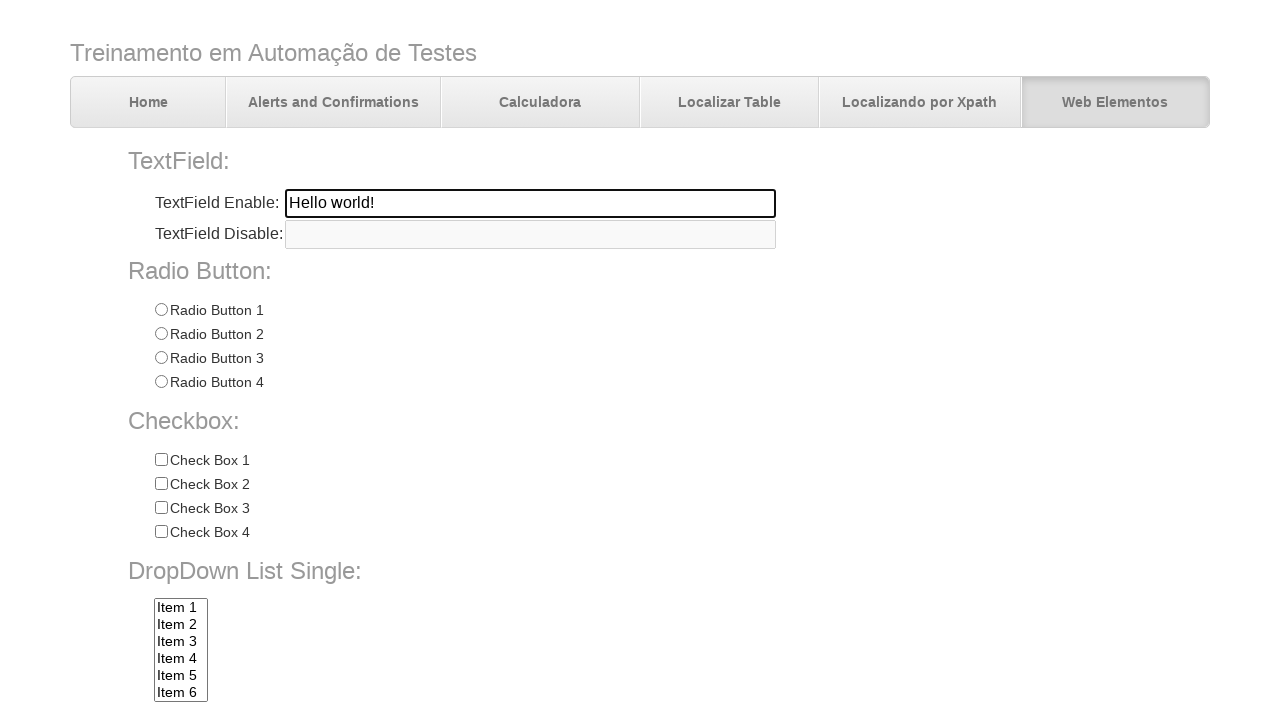